Tests that all required fields show validation error styling (red background) when submitting the form without filling any fields.

Starting URL: https://splendorous-starlight-c2b50a.netlify.app/

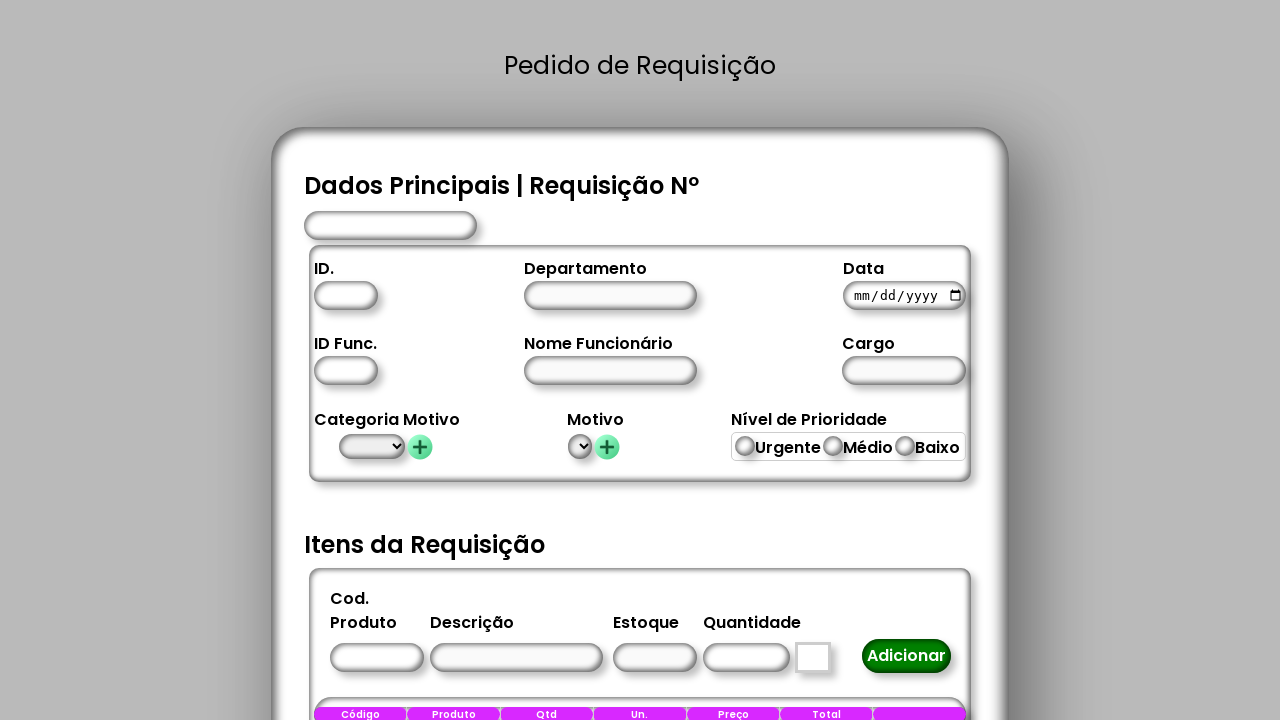

Clicked save button without filling any required fields at (932, 608) on #btn-gravar > span
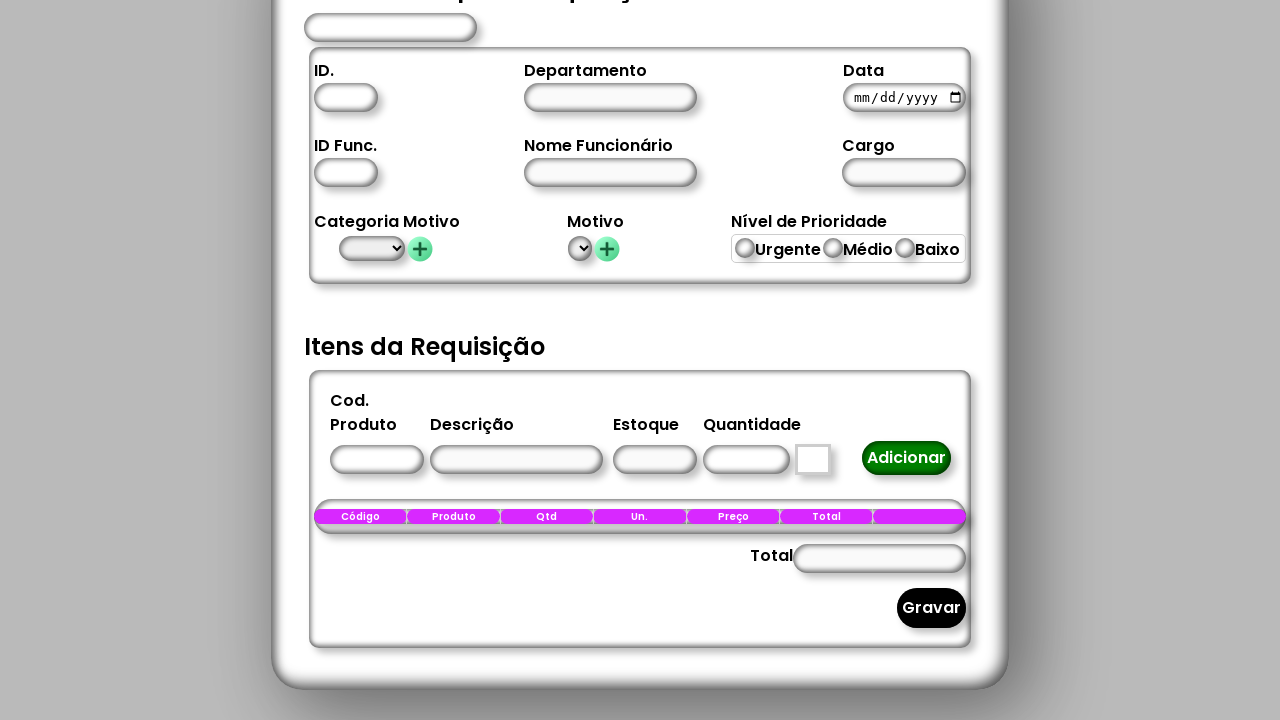

Waited 1 second for validation errors to appear
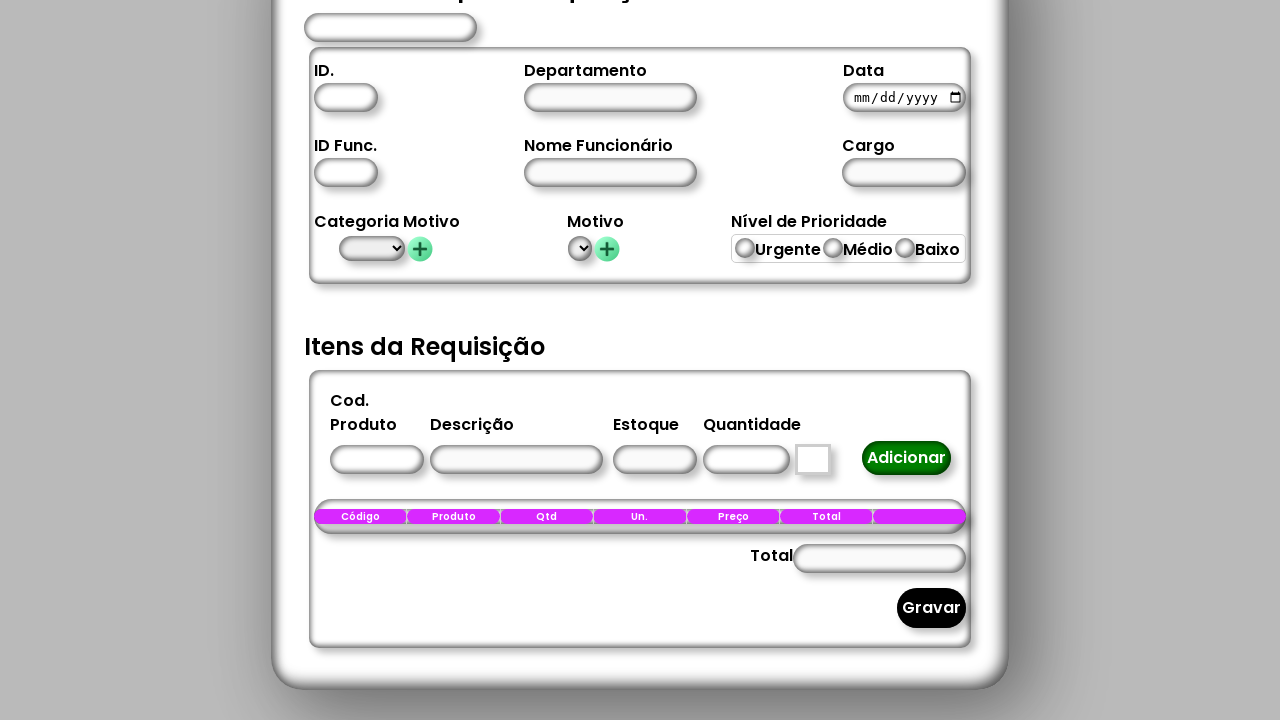

Verified requisition number field is present
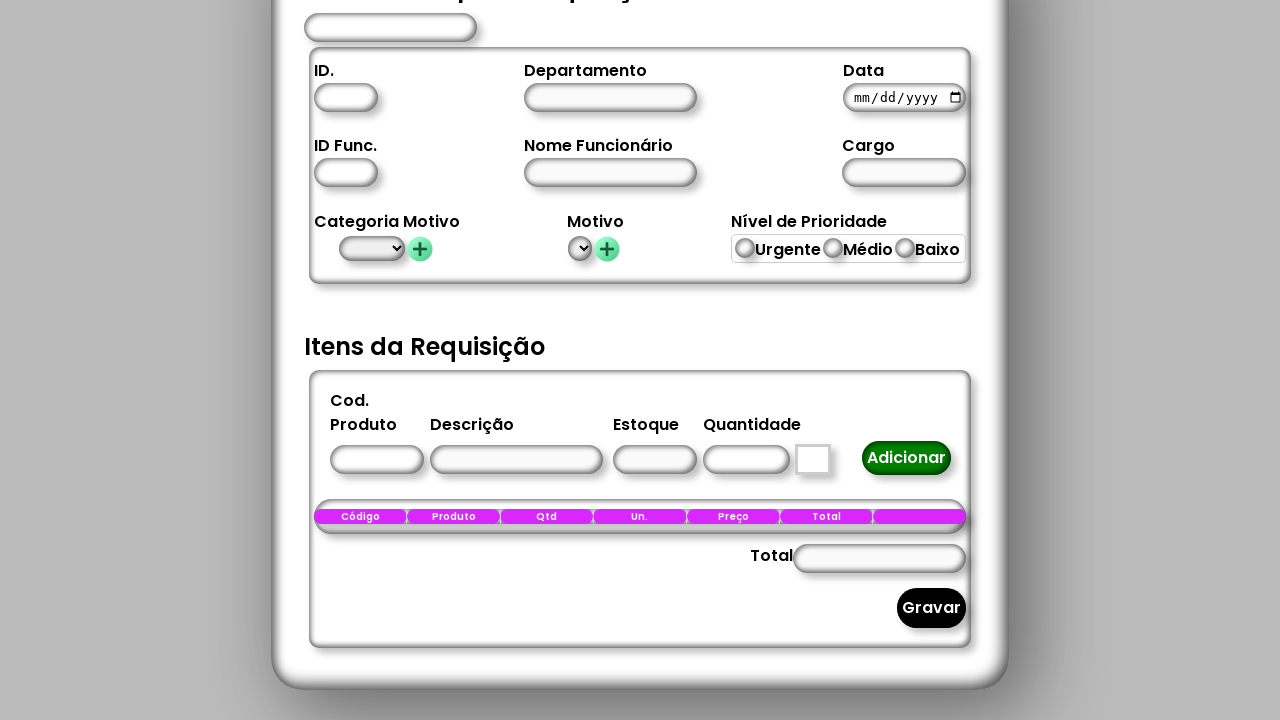

Verified department ID field is present
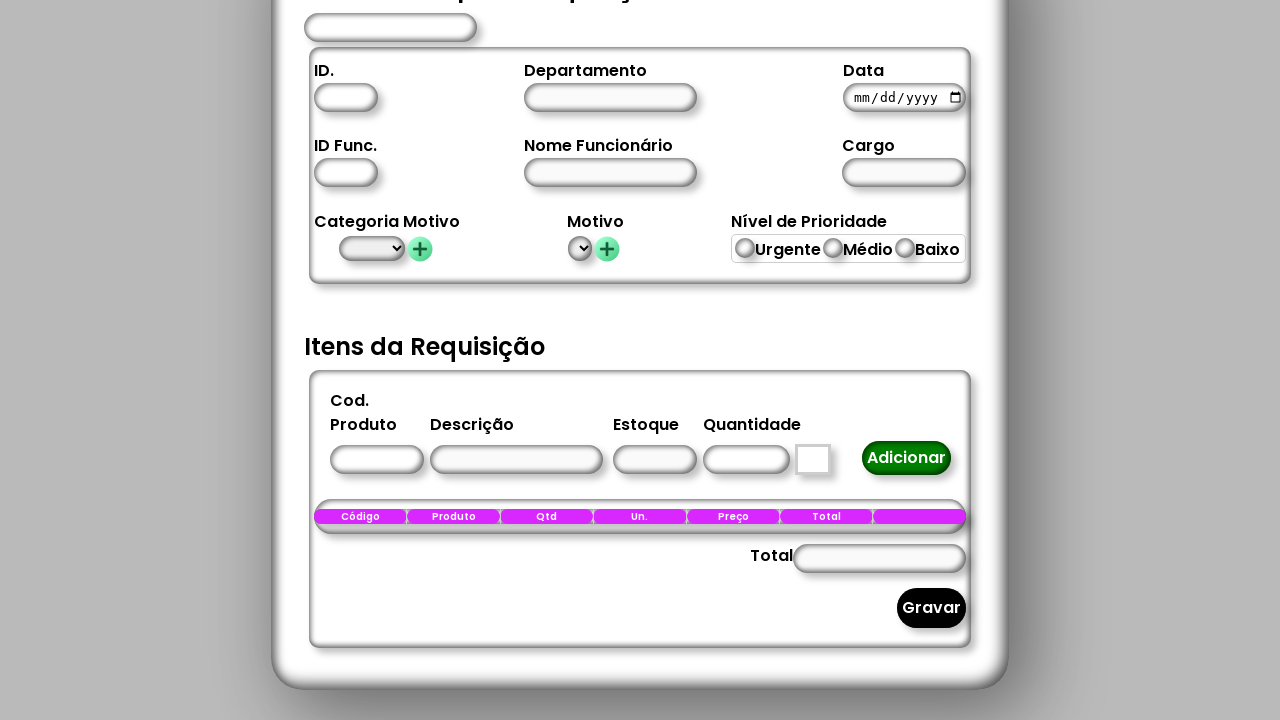

Verified department field is present
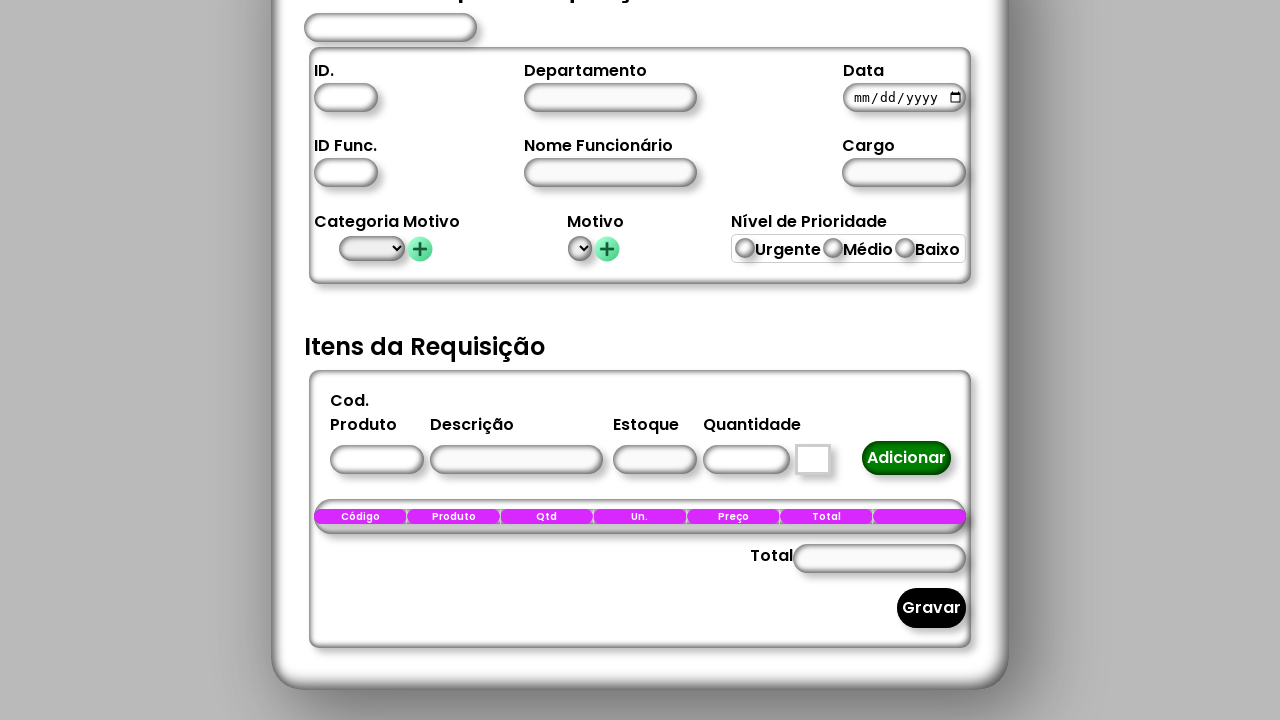

Verified requisition date field is present
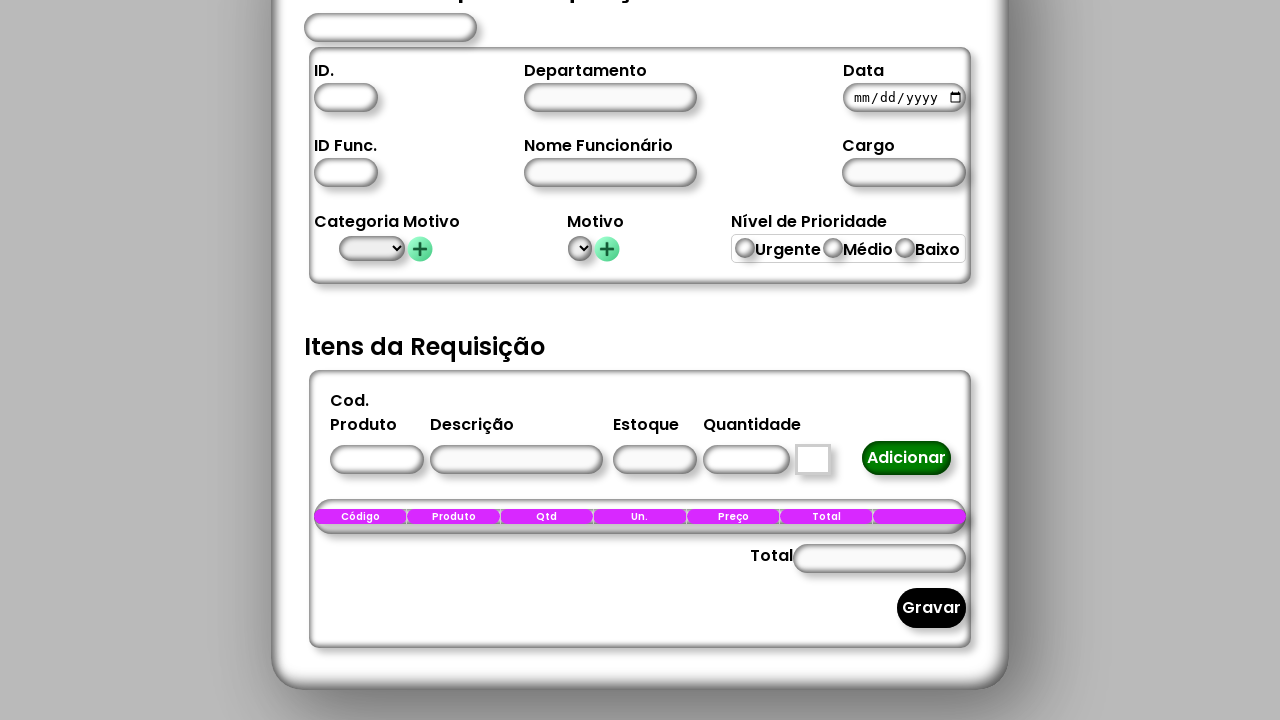

Verified employee name field is present
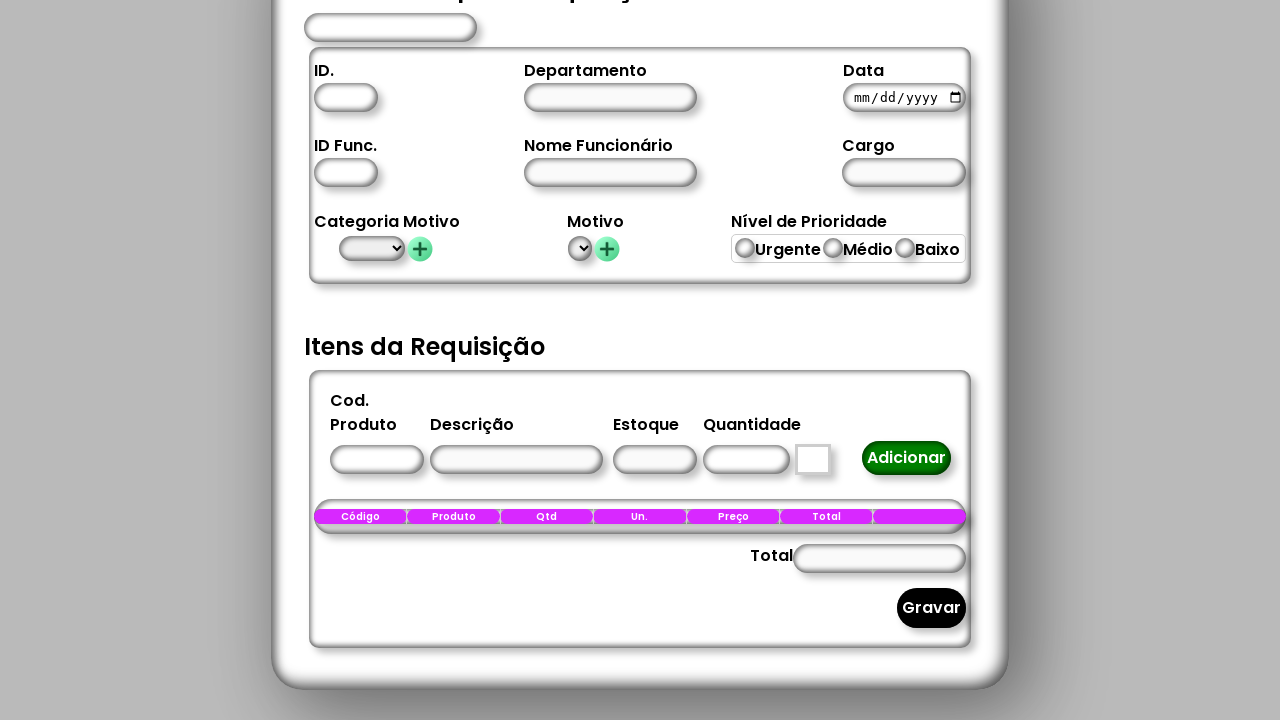

Verified position field is present
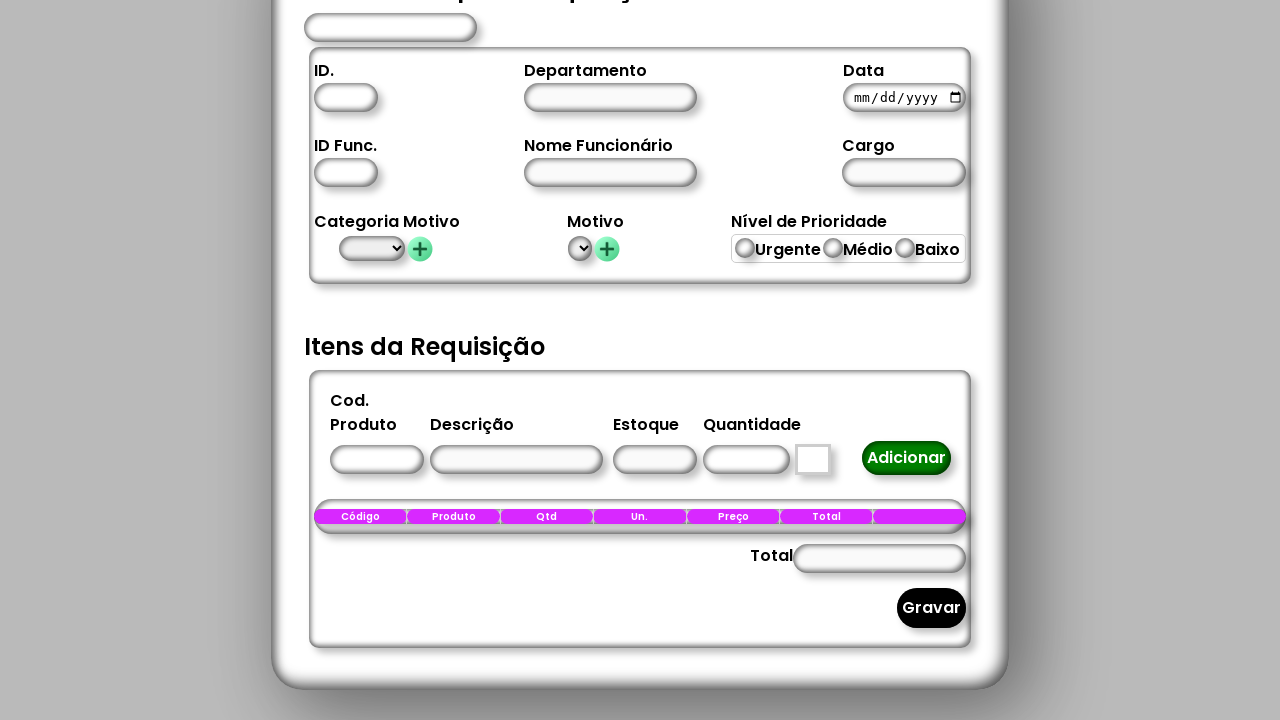

Verified reason category field is present
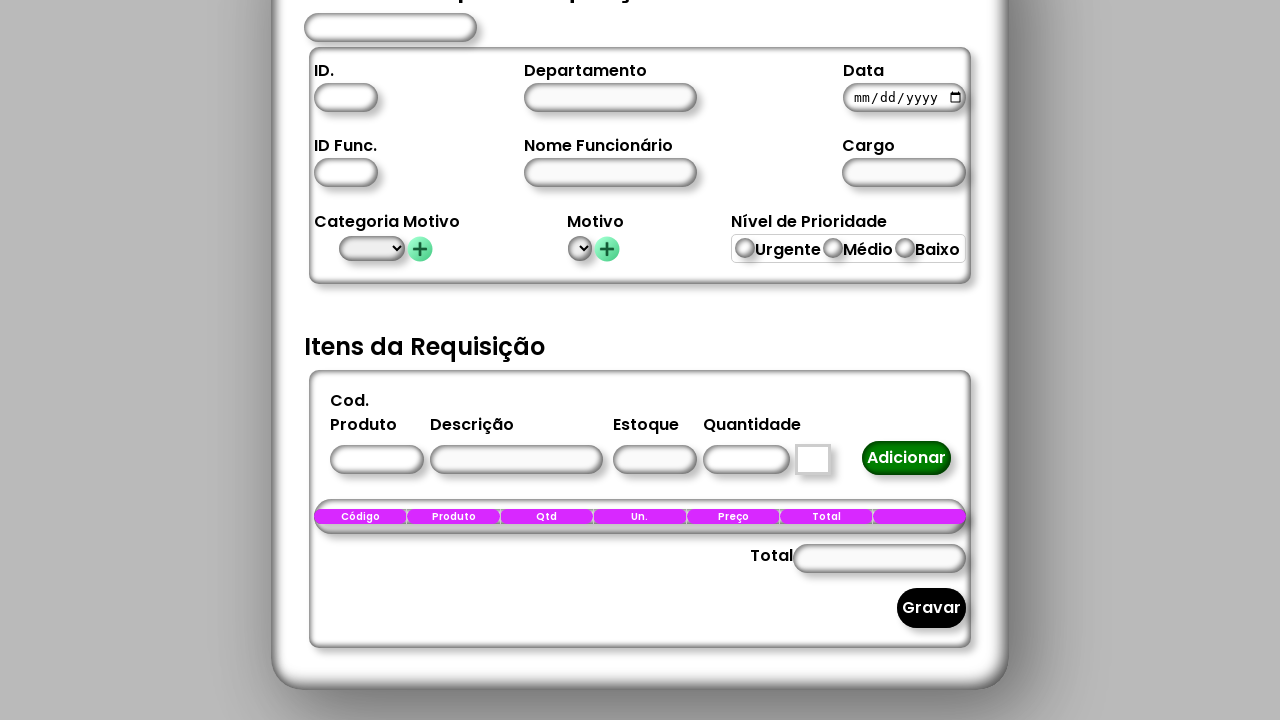

Verified reason field is present
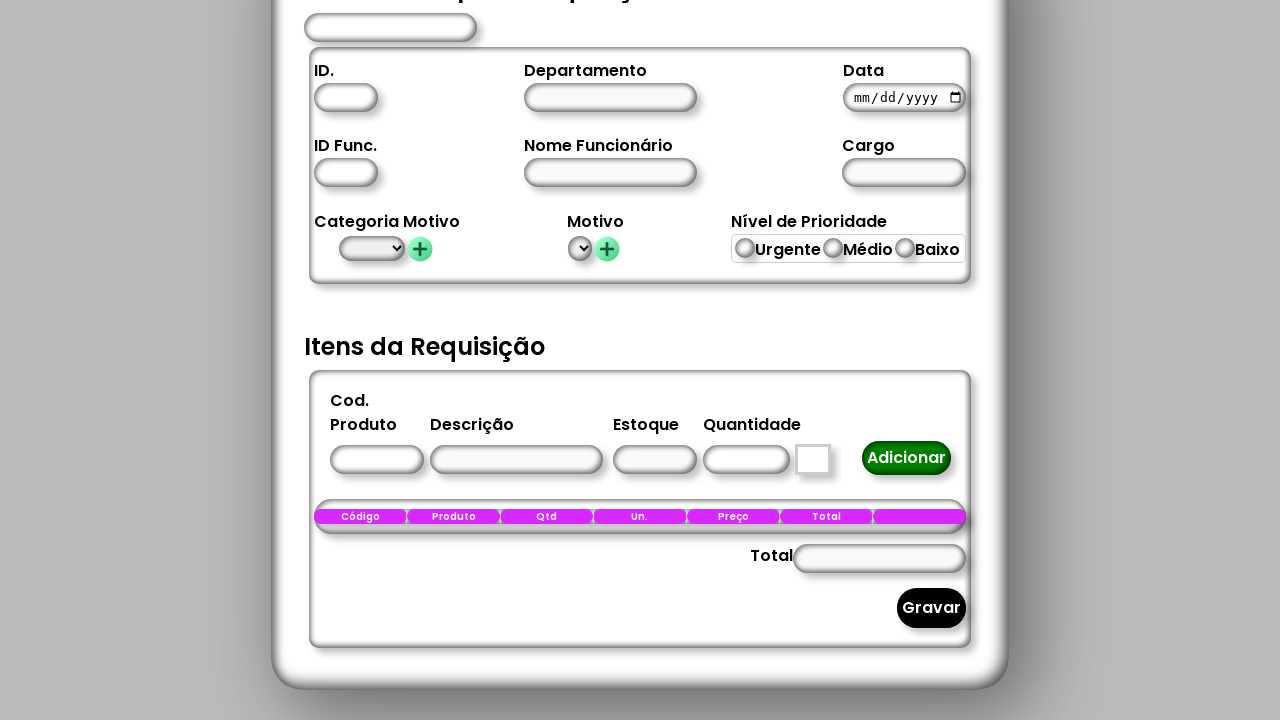

Verified priority radio button field is present
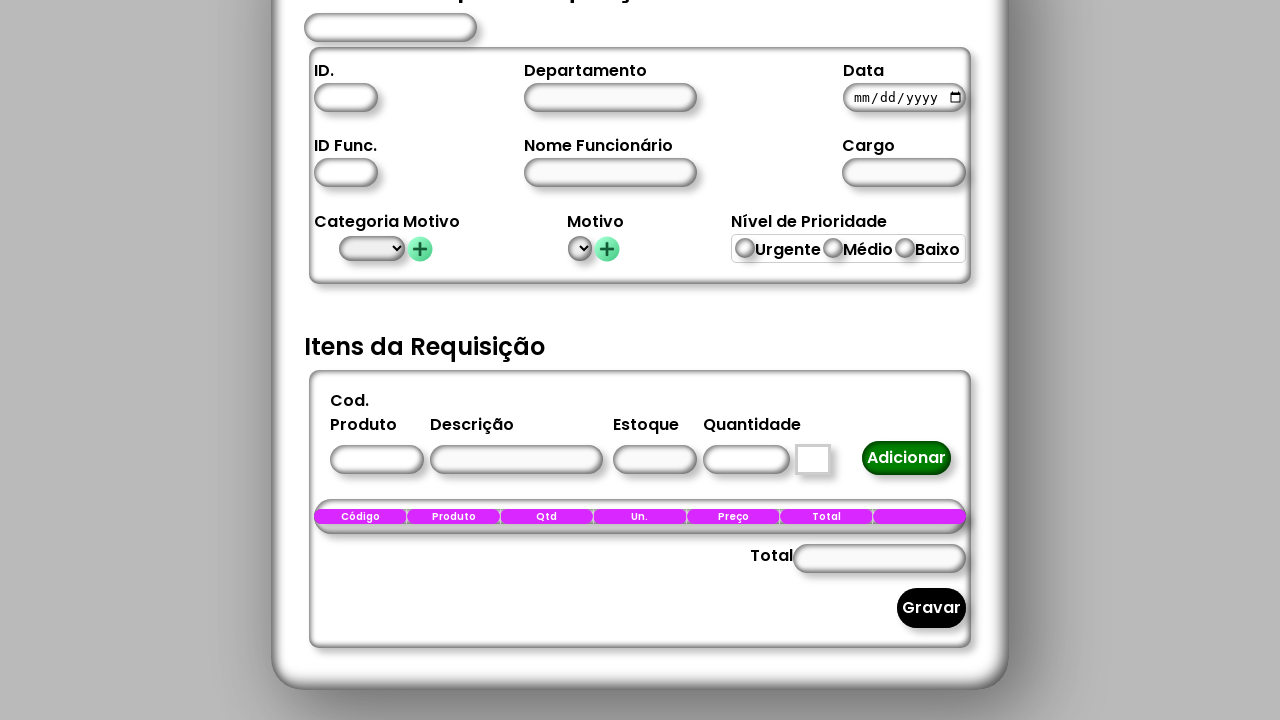

Verified product code field is present
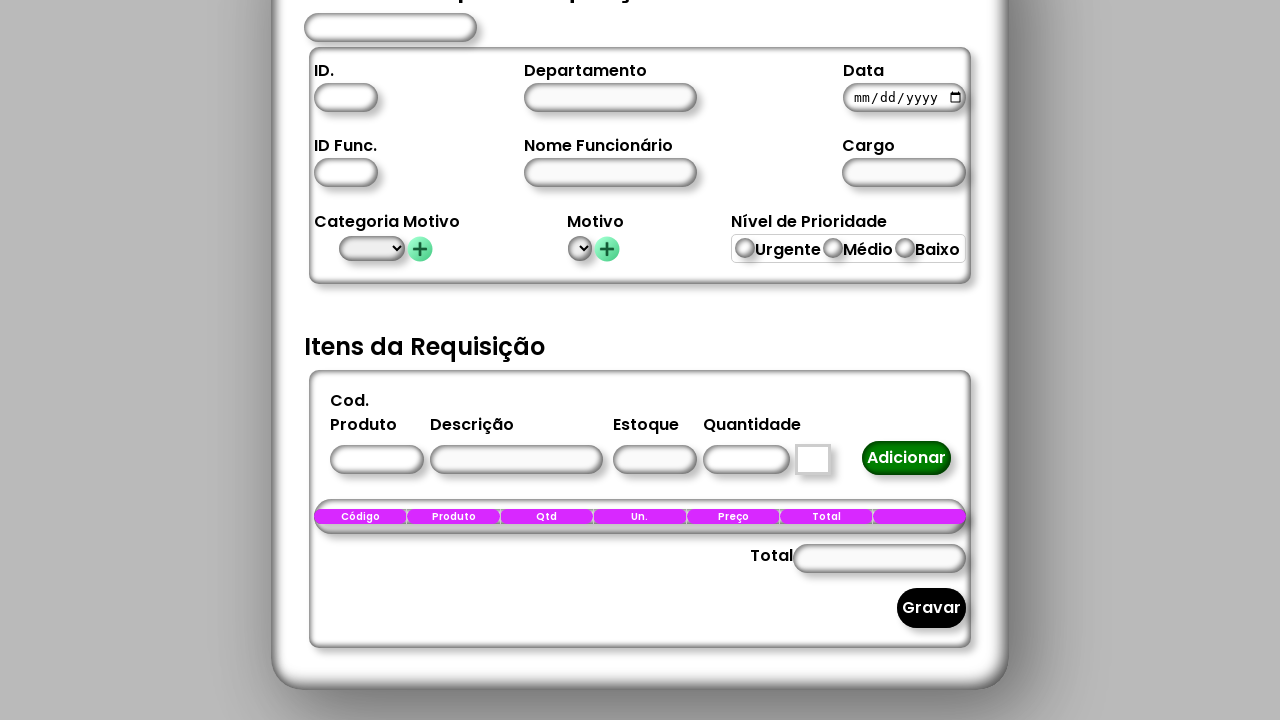

Verified product description field is present
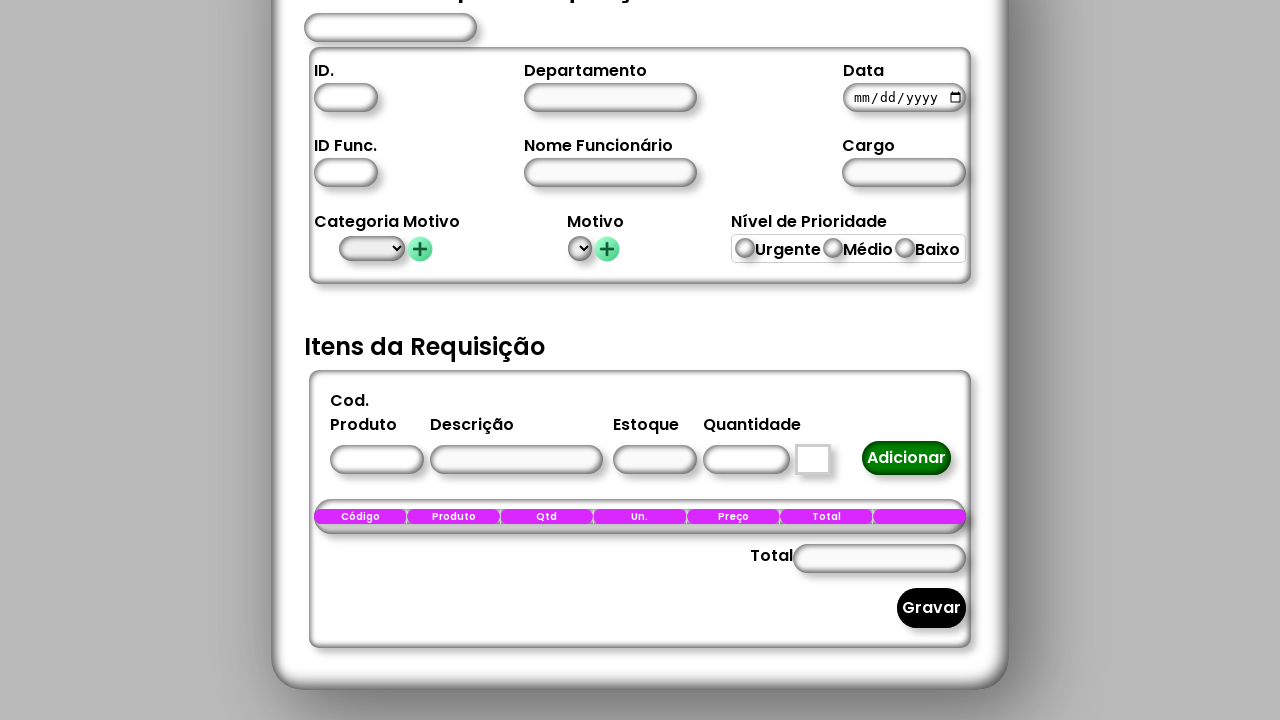

Verified stock field is present
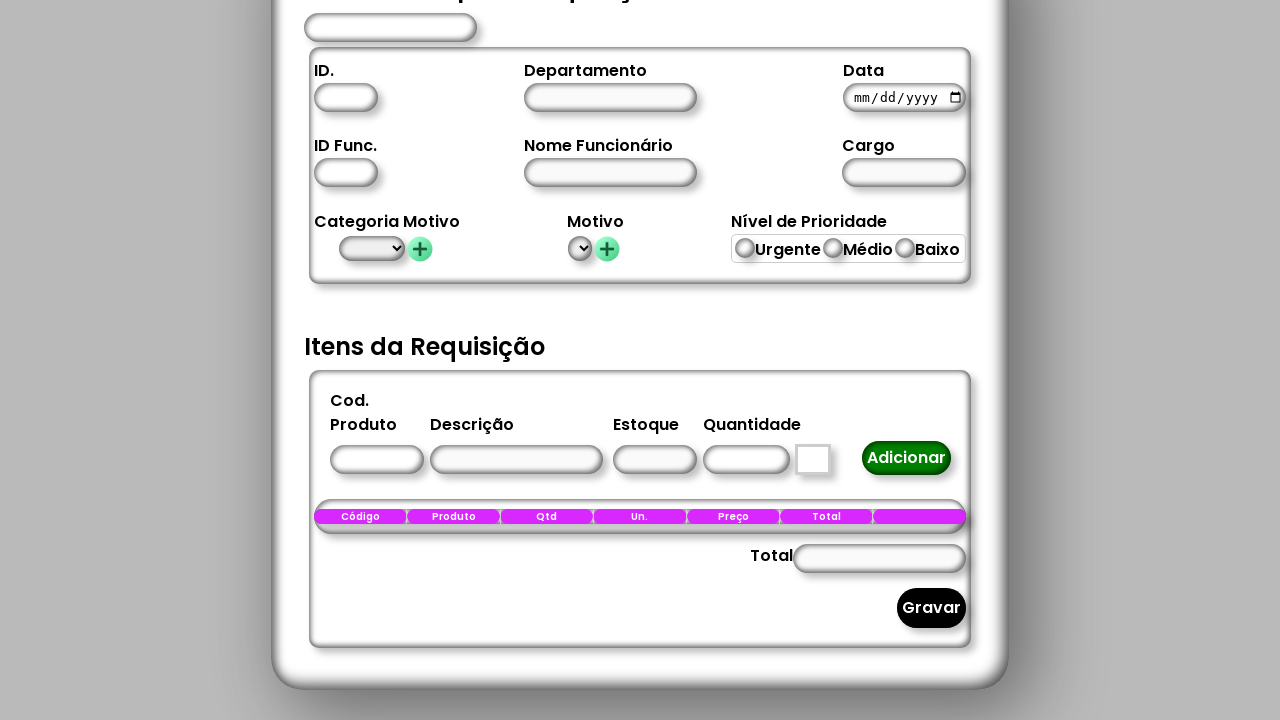

Verified quantity field is present
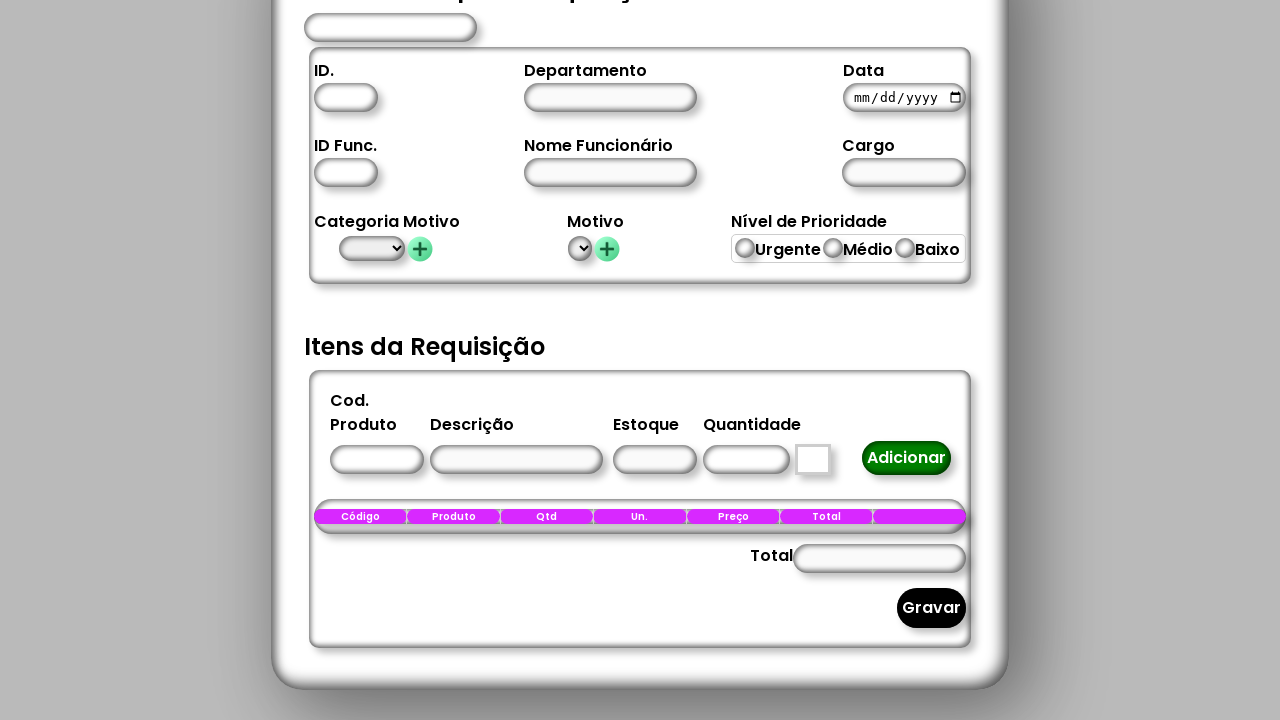

Verified total field is present
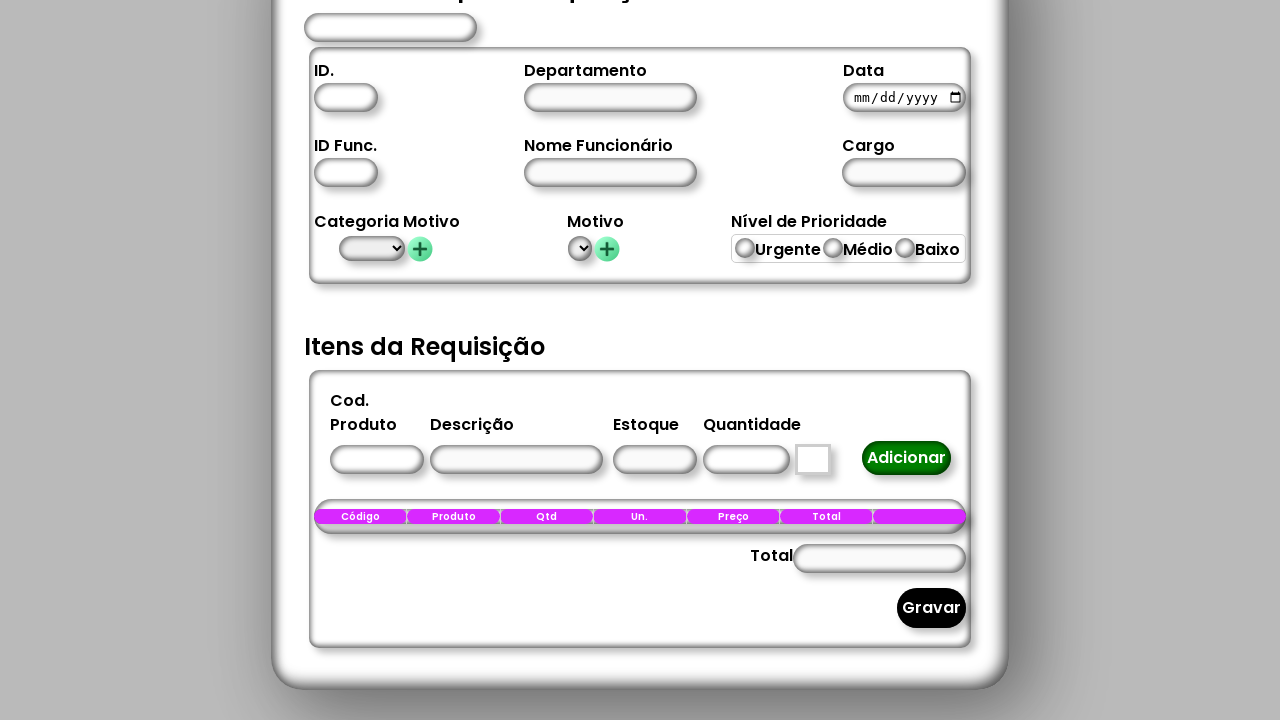

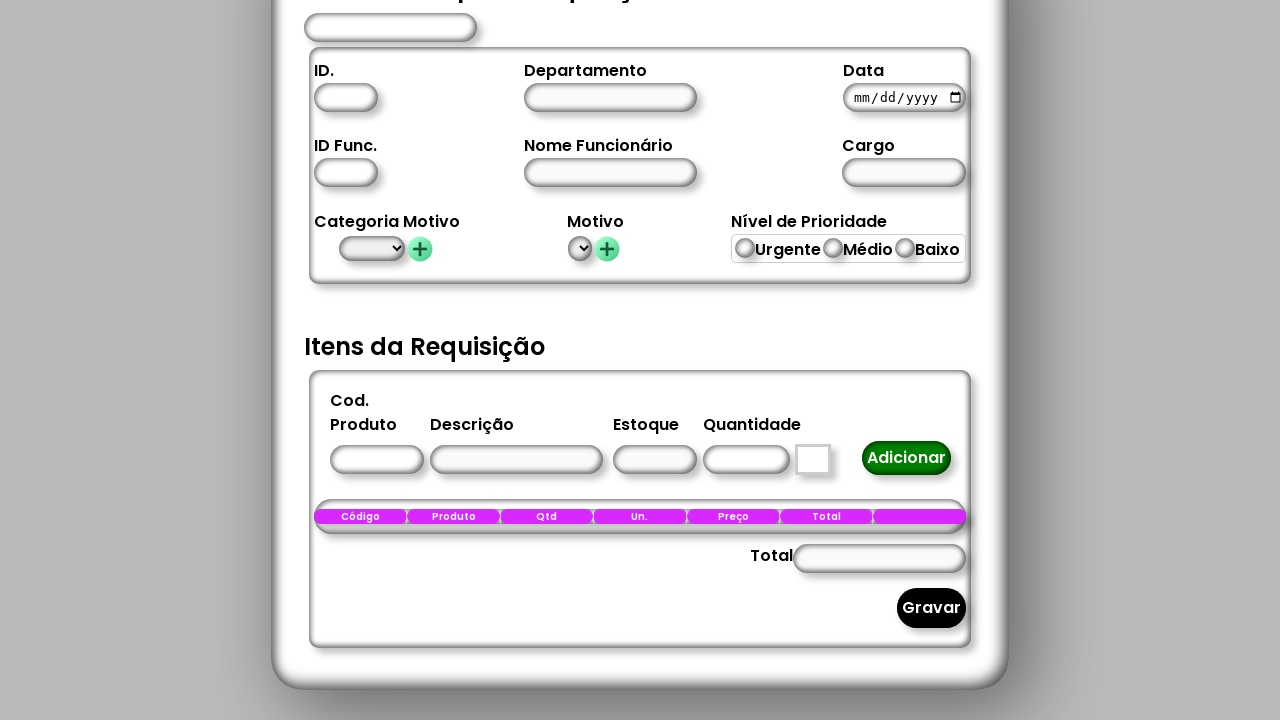